Tests radio button and checkbox selection functionality on a practice form by clicking BMW and Benz options for both radio buttons and checkboxes

Starting URL: https://www.letskodeit.com/practice

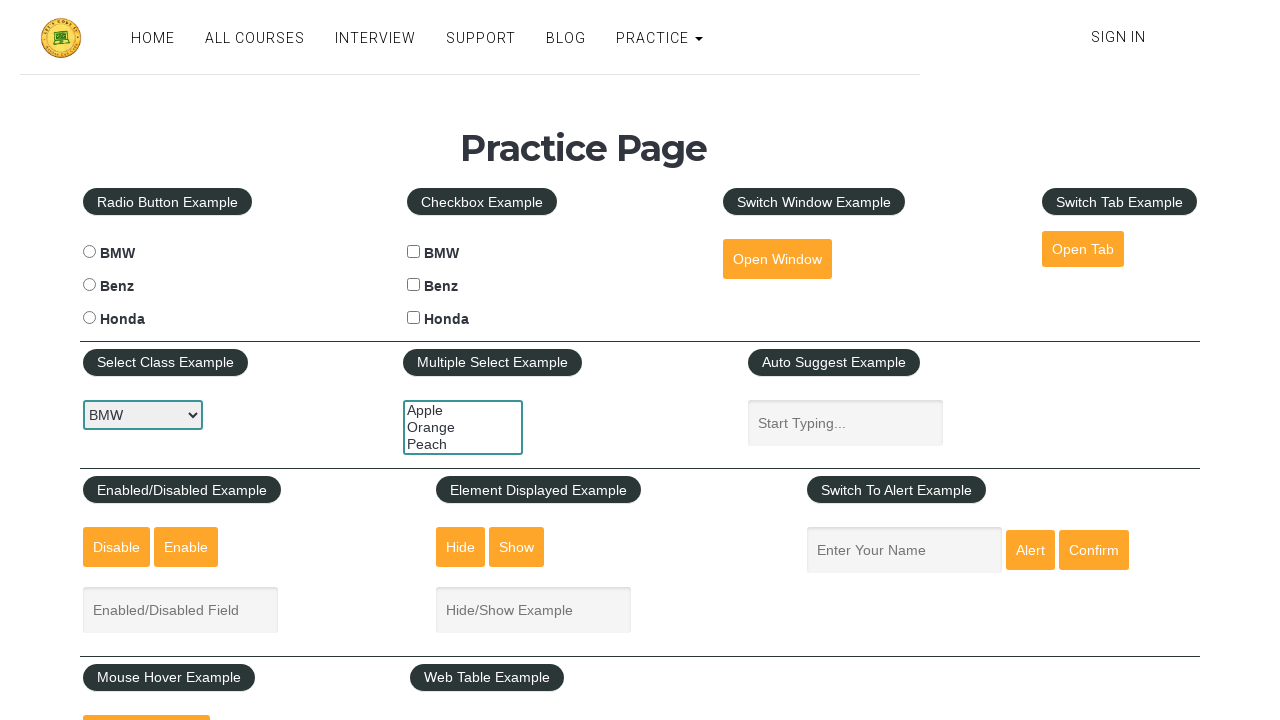

Clicked BMW radio button at (89, 252) on #bmwradio
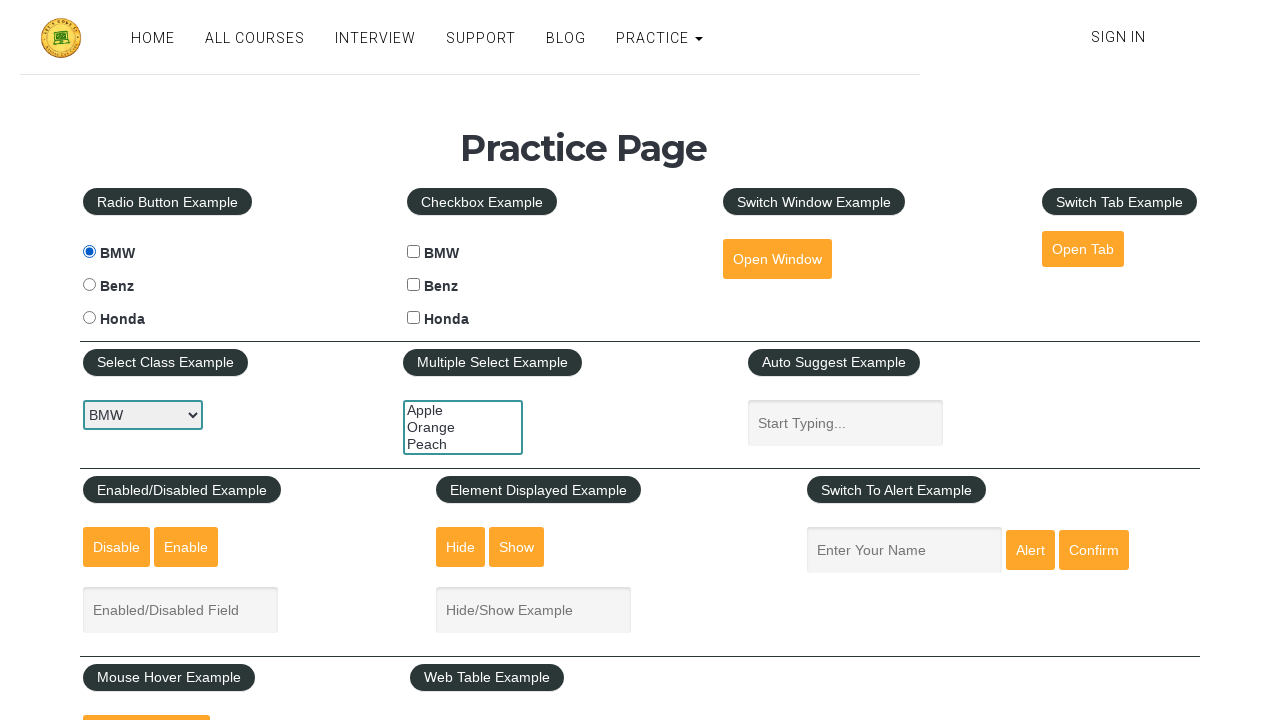

Clicked Benz radio button (deselects BMW) at (89, 285) on #benzradio
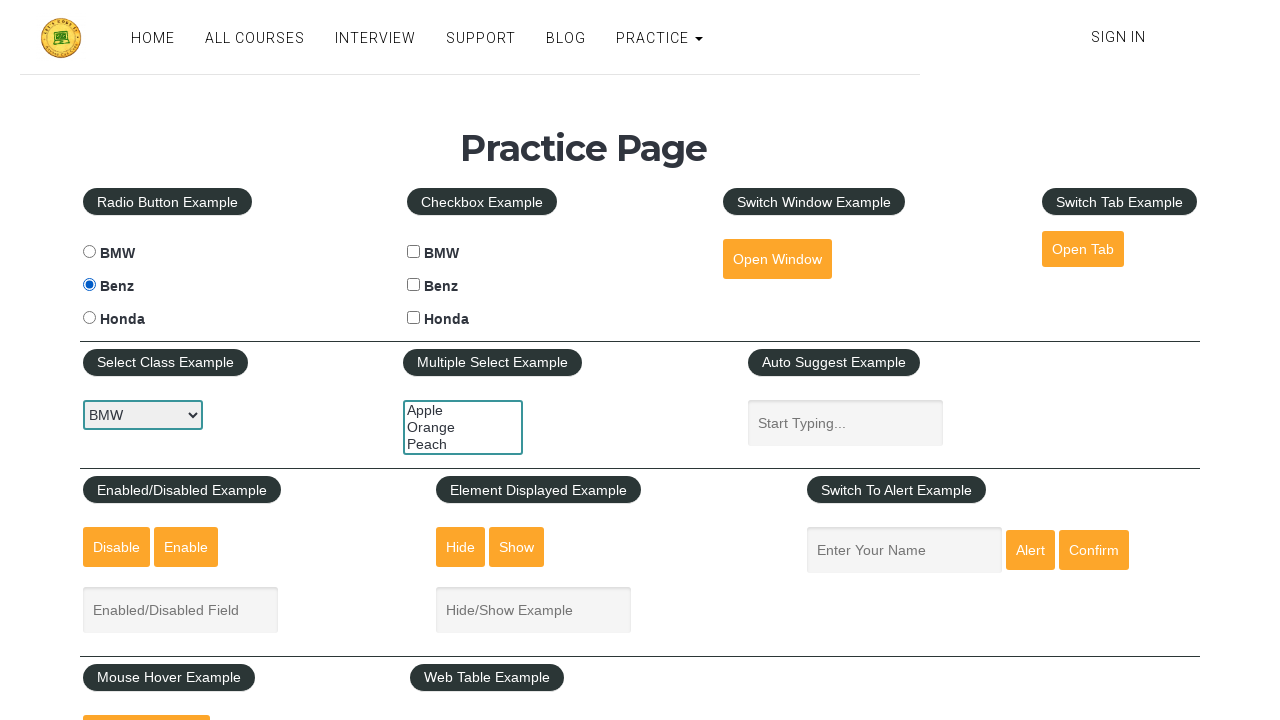

Clicked BMW checkbox at (414, 252) on #bmwcheck
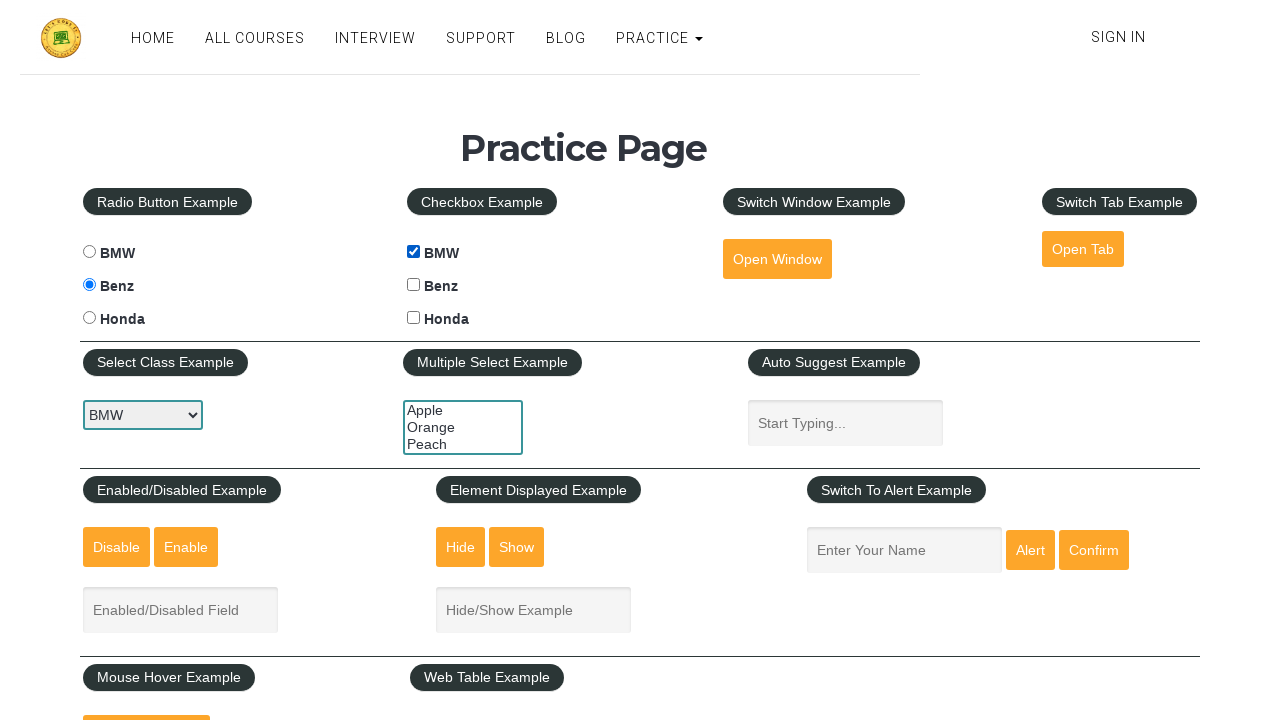

Clicked Benz checkbox at (414, 285) on #benzcheck
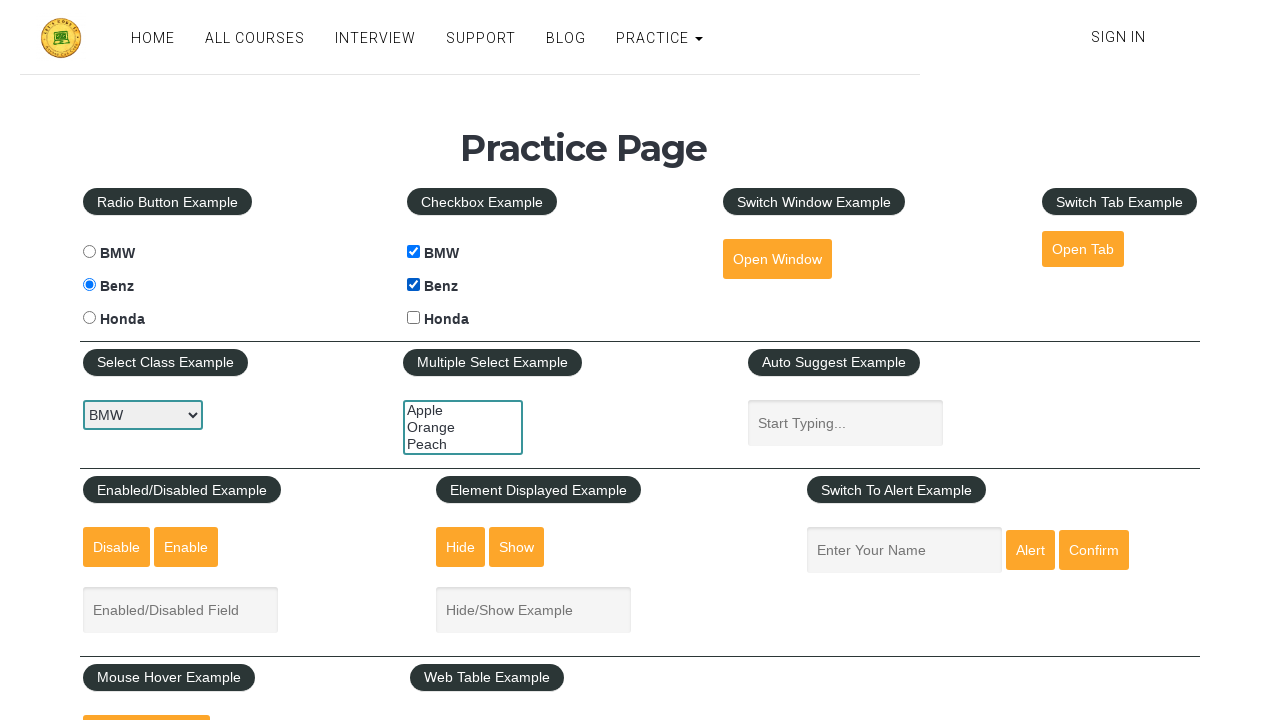

Checked if BMW radio button is selected
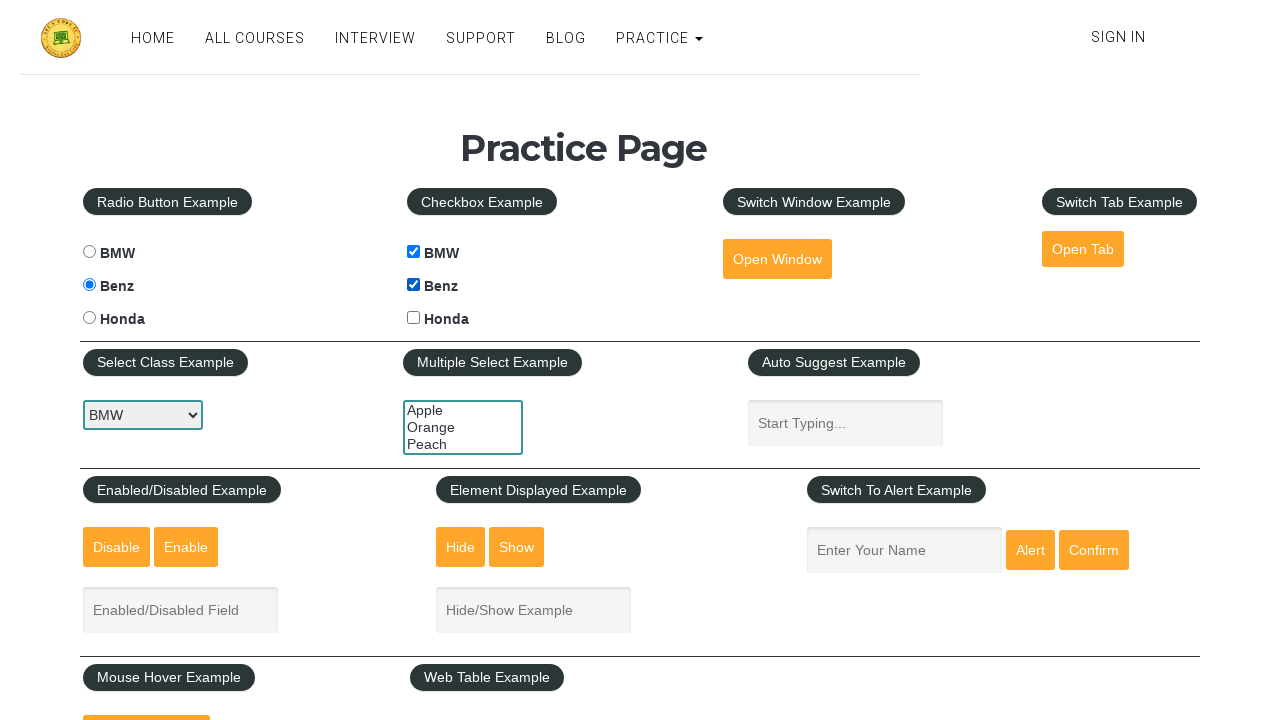

Checked if Benz radio button is selected
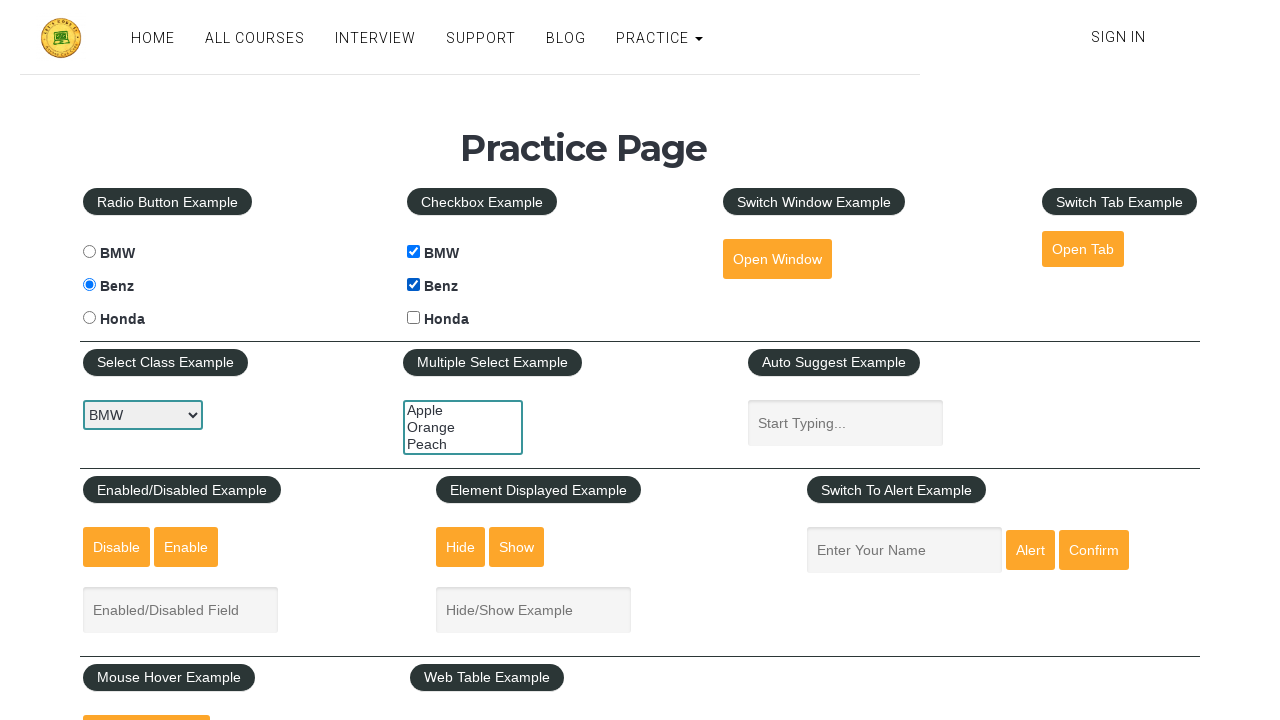

Checked if BMW checkbox is selected
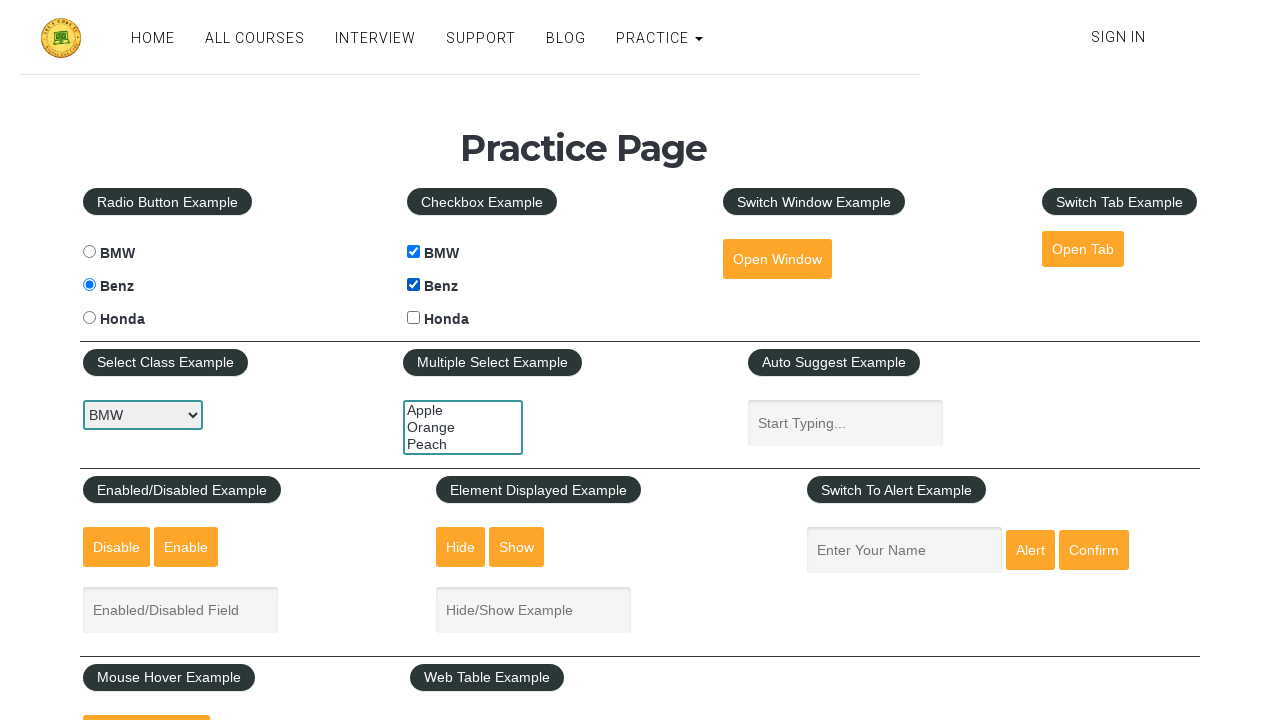

Checked if Benz checkbox is selected
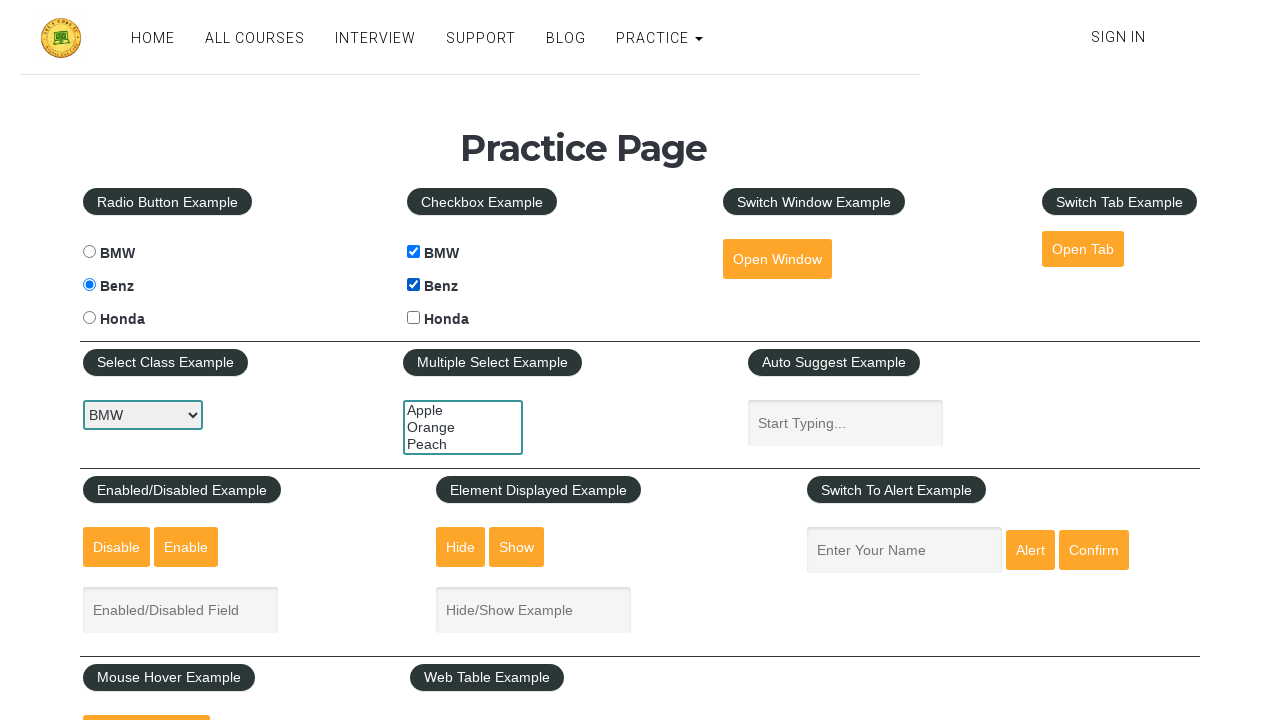

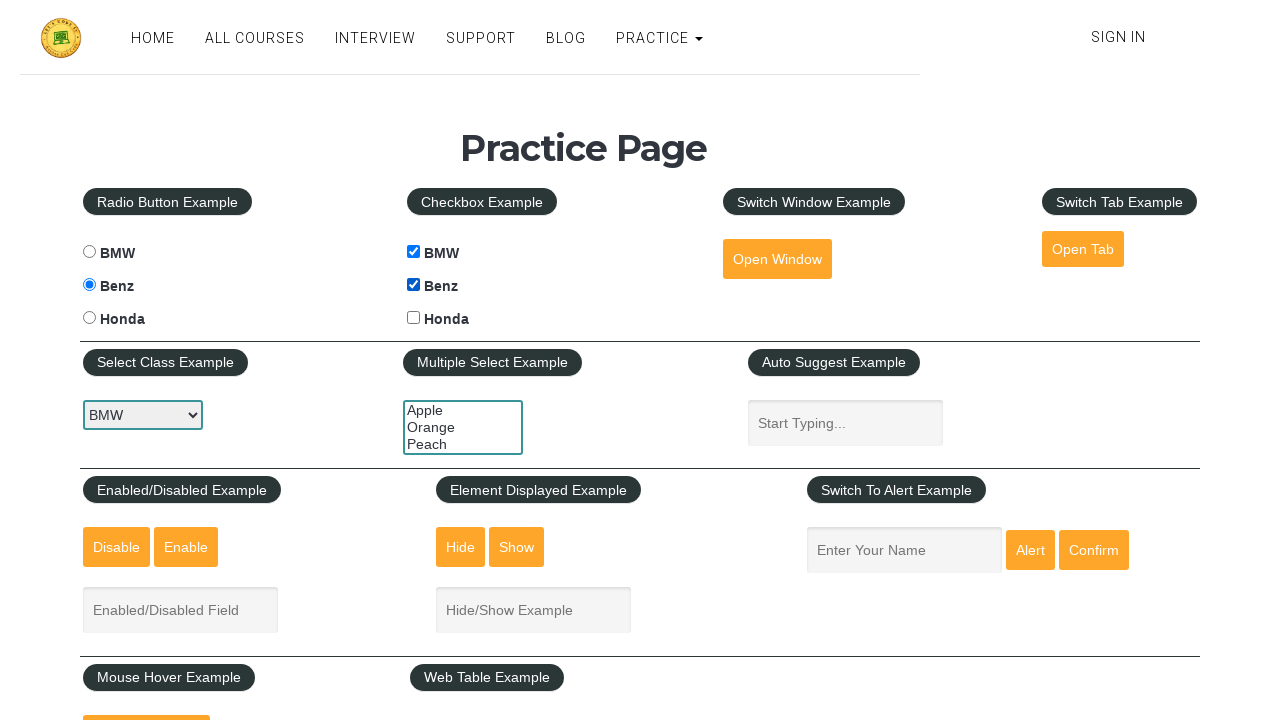